Tests the GreenKart shopping site by searching for products containing "ca", verifying 4 products are visible, adding items to cart including Capsicum, and verifying the brand logo text.

Starting URL: https://www.rahulshettyacademy.com/seleniumPractise/#/

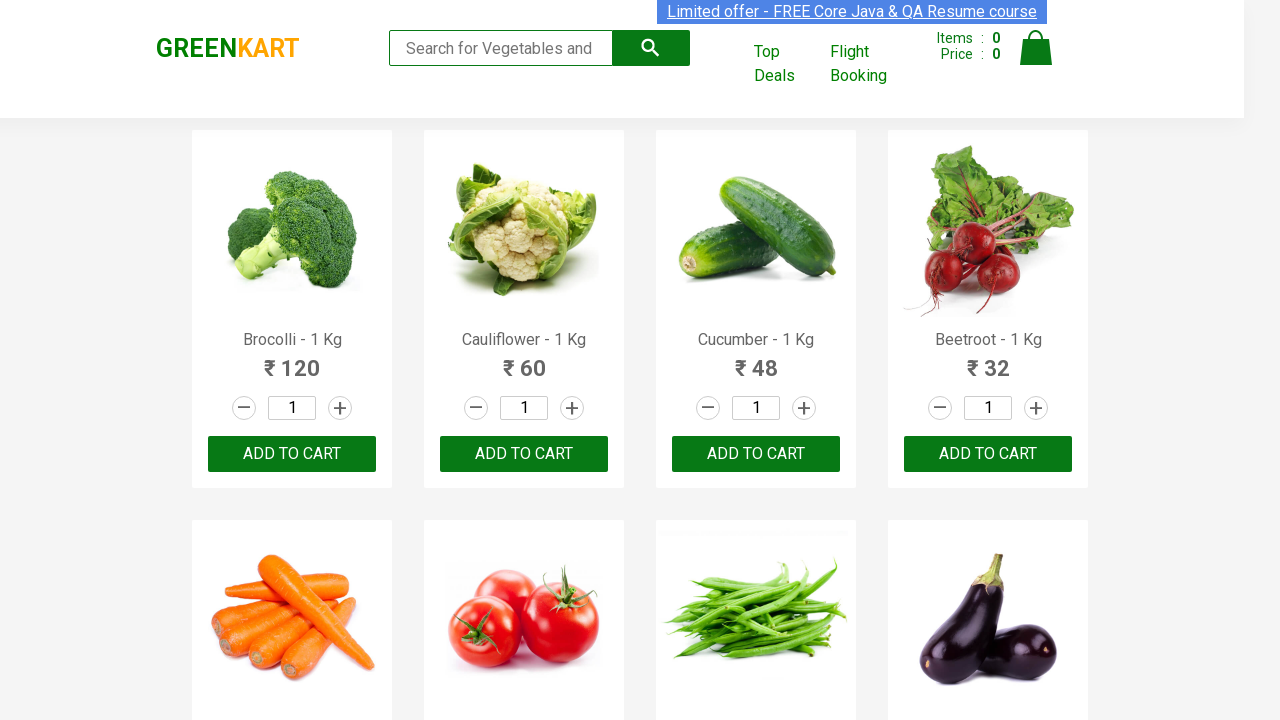

Waited for products section to load
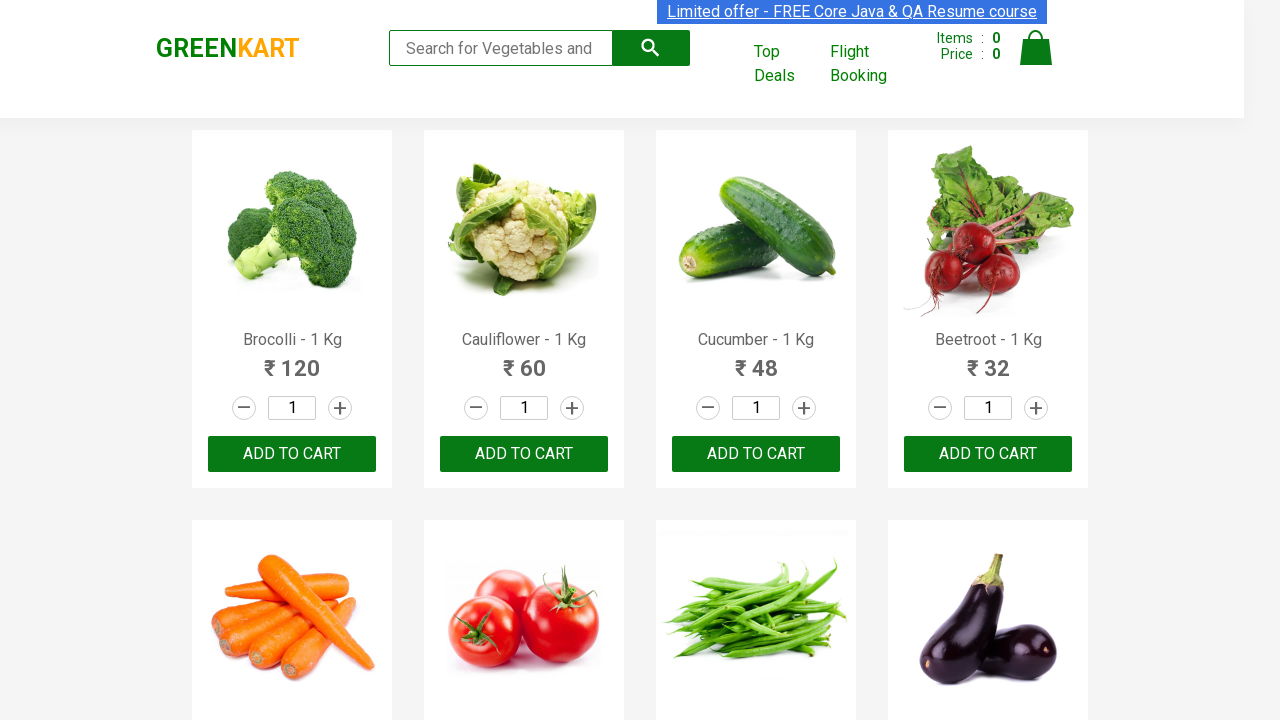

Entered 'ca' in search box to filter products on .search-keyword
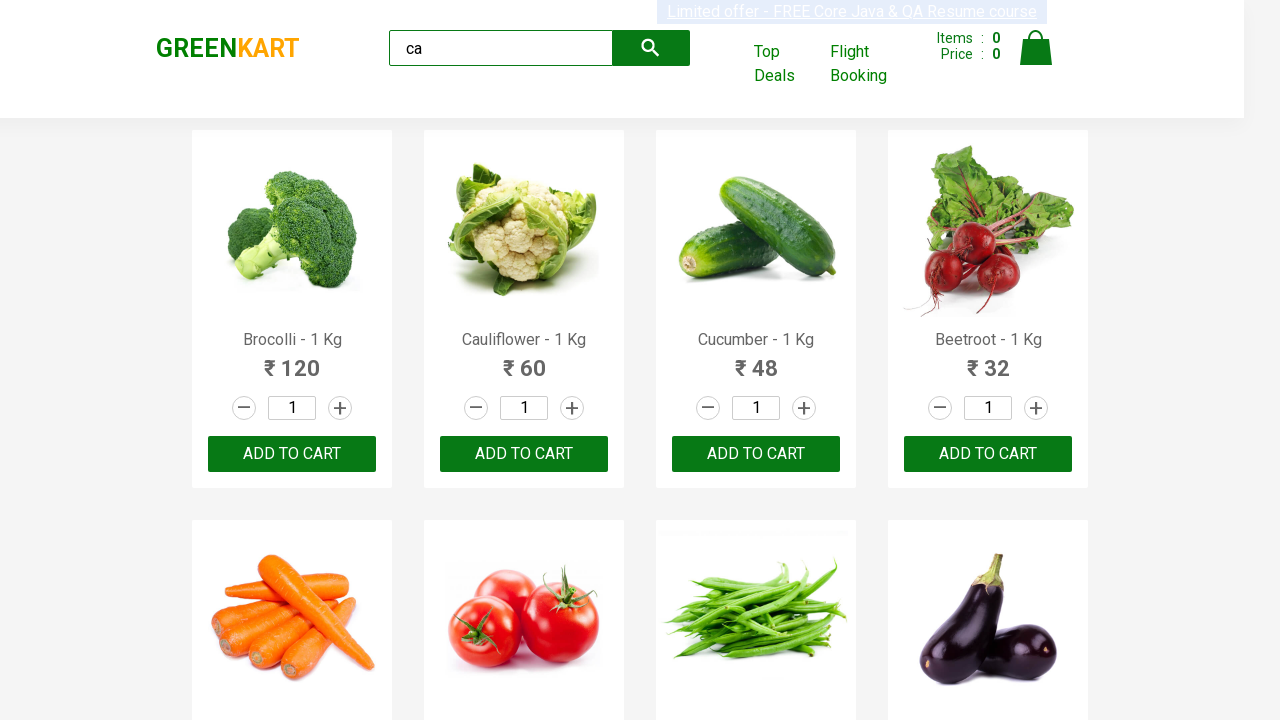

Filtered products are now visible
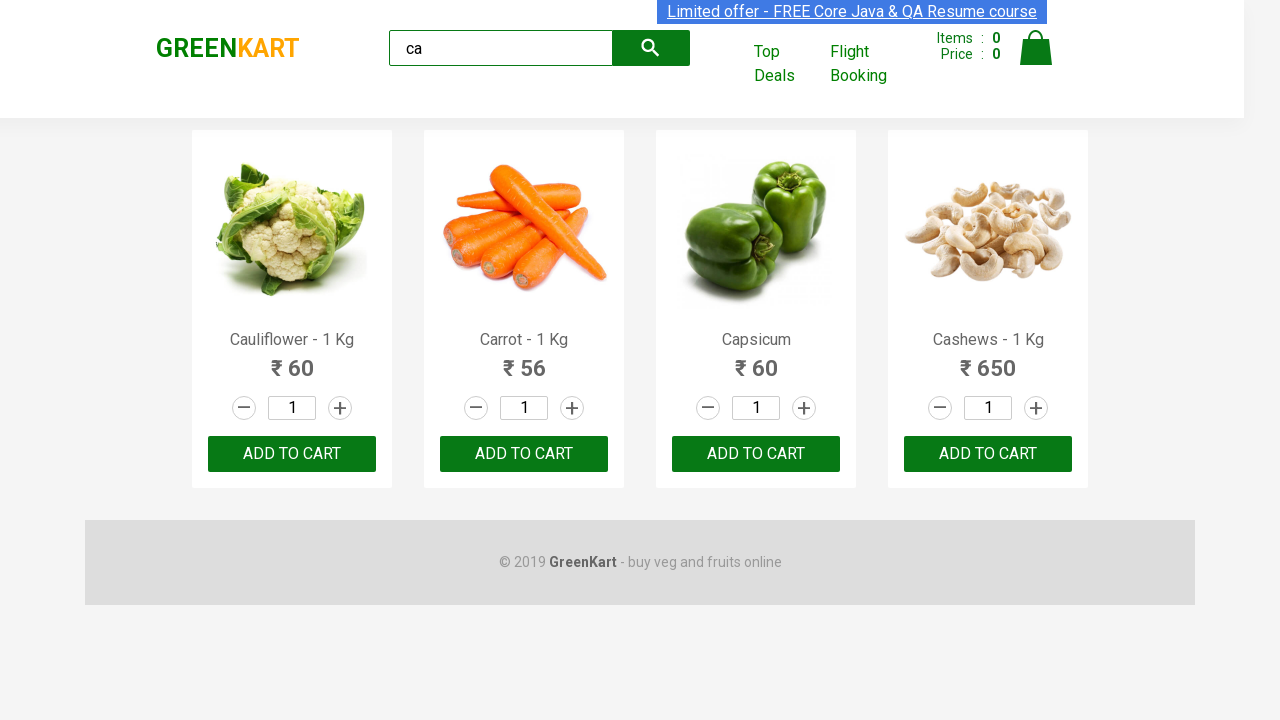

Clicked 'ADD TO CART' on third product at (756, 454) on .products .product >> nth=2 >> text=ADD TO CART
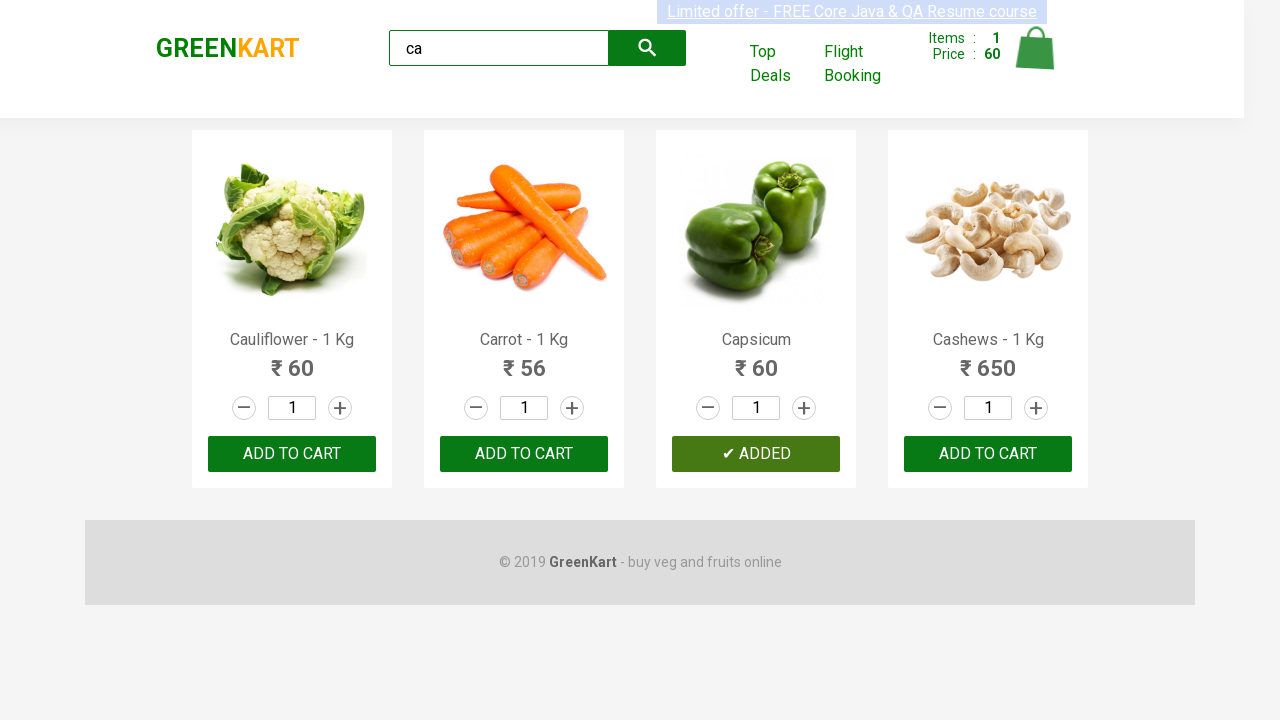

Found 4 products after filtering
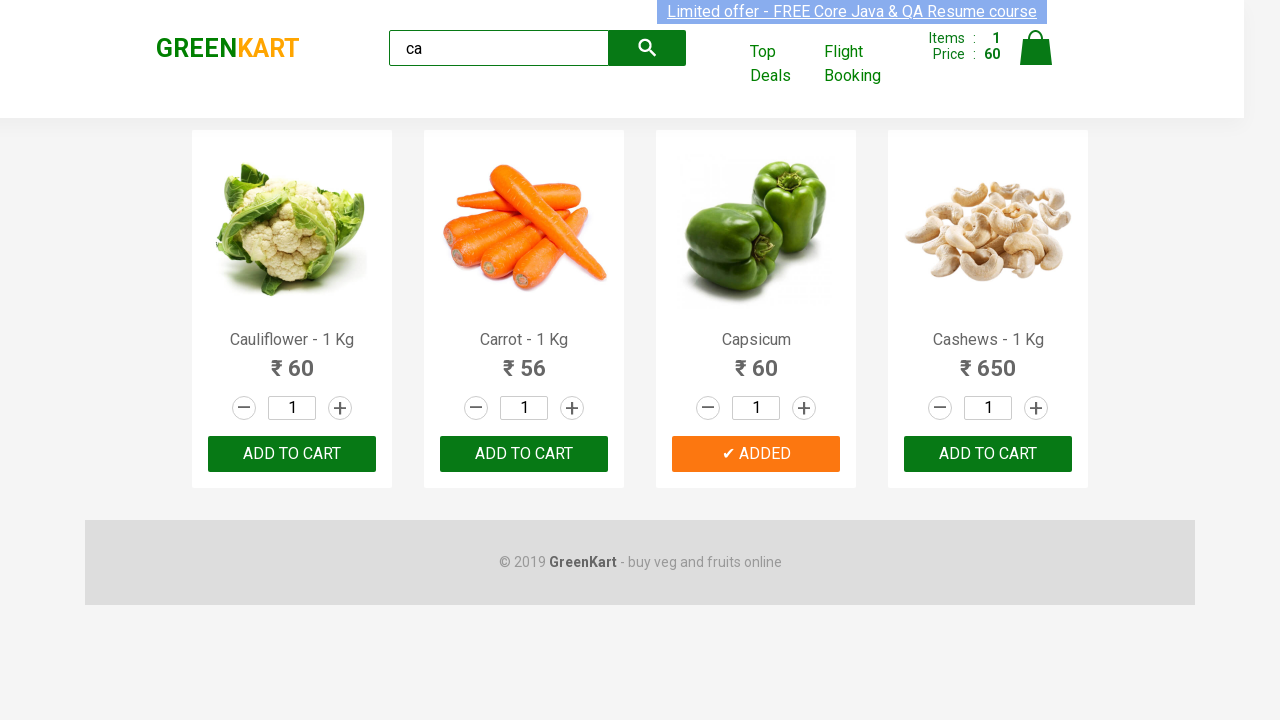

Clicked 'ADD TO CART' for Capsicum product at (756, 454) on .products .product >> nth=2 >> [type='button']
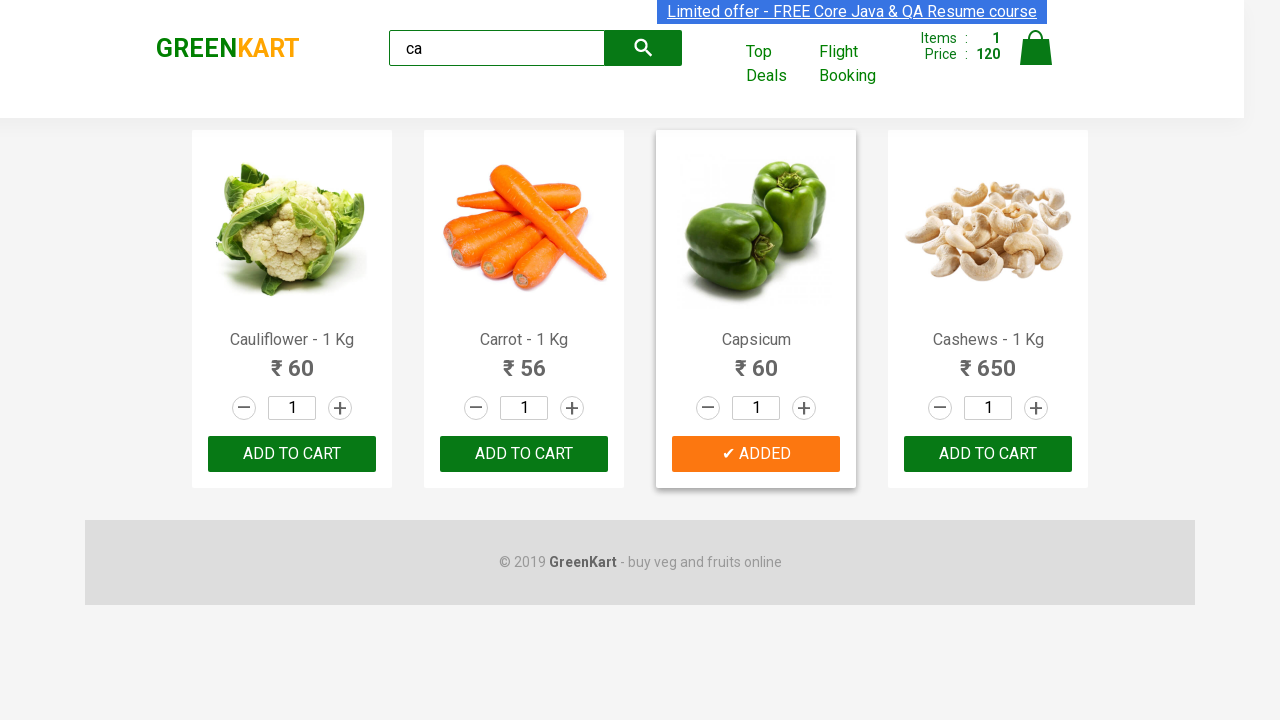

Brand logo is visible and verified
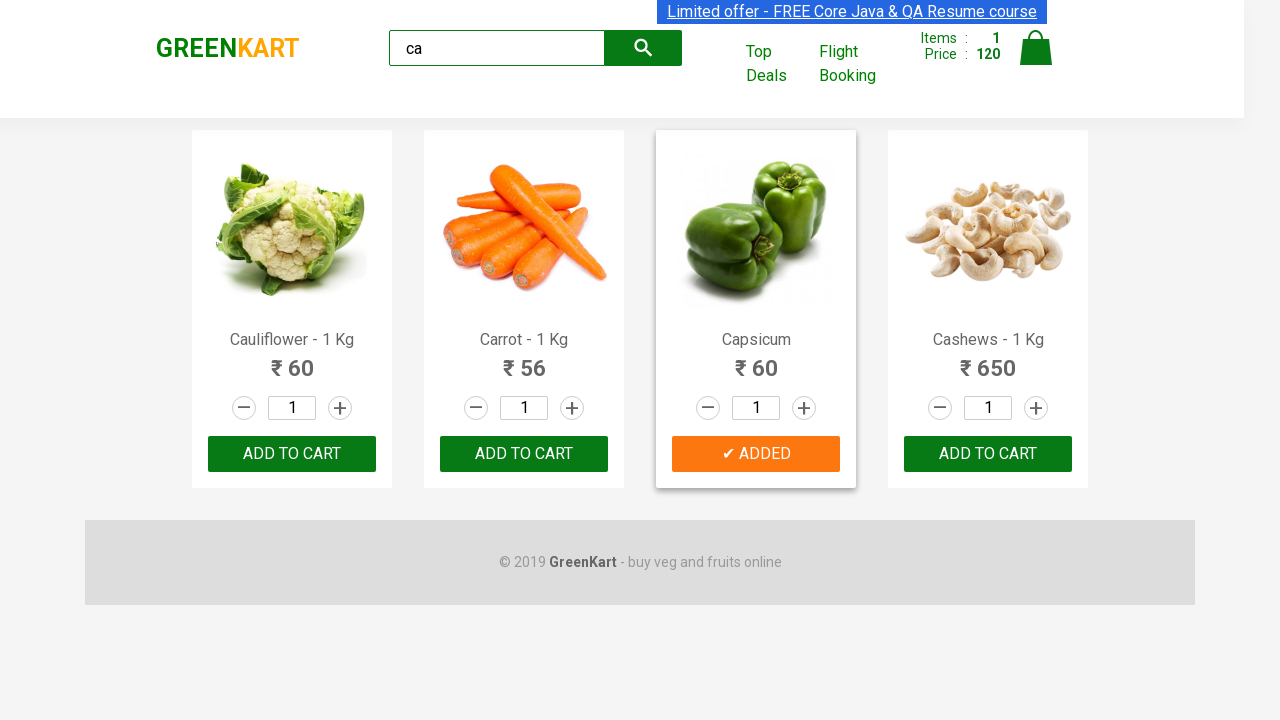

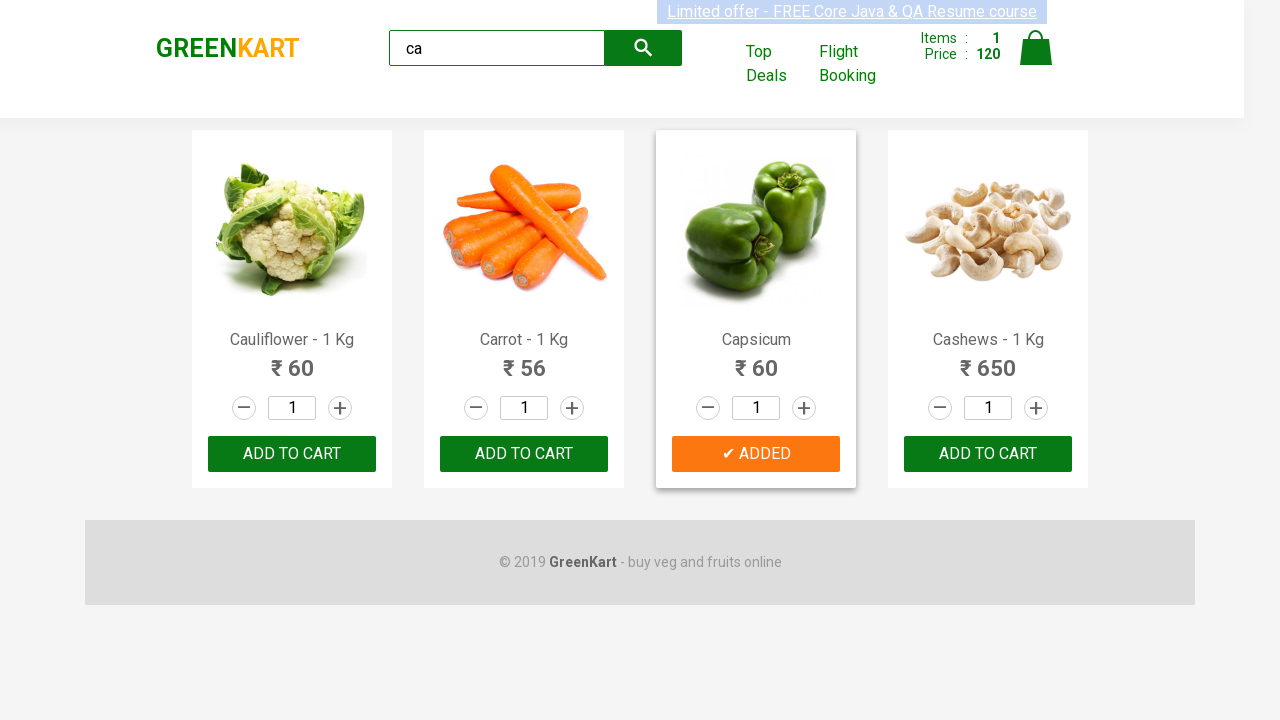